Tests input field functionality by entering a number, clearing the field, and entering a different number

Starting URL: http://the-internet.herokuapp.com/inputs

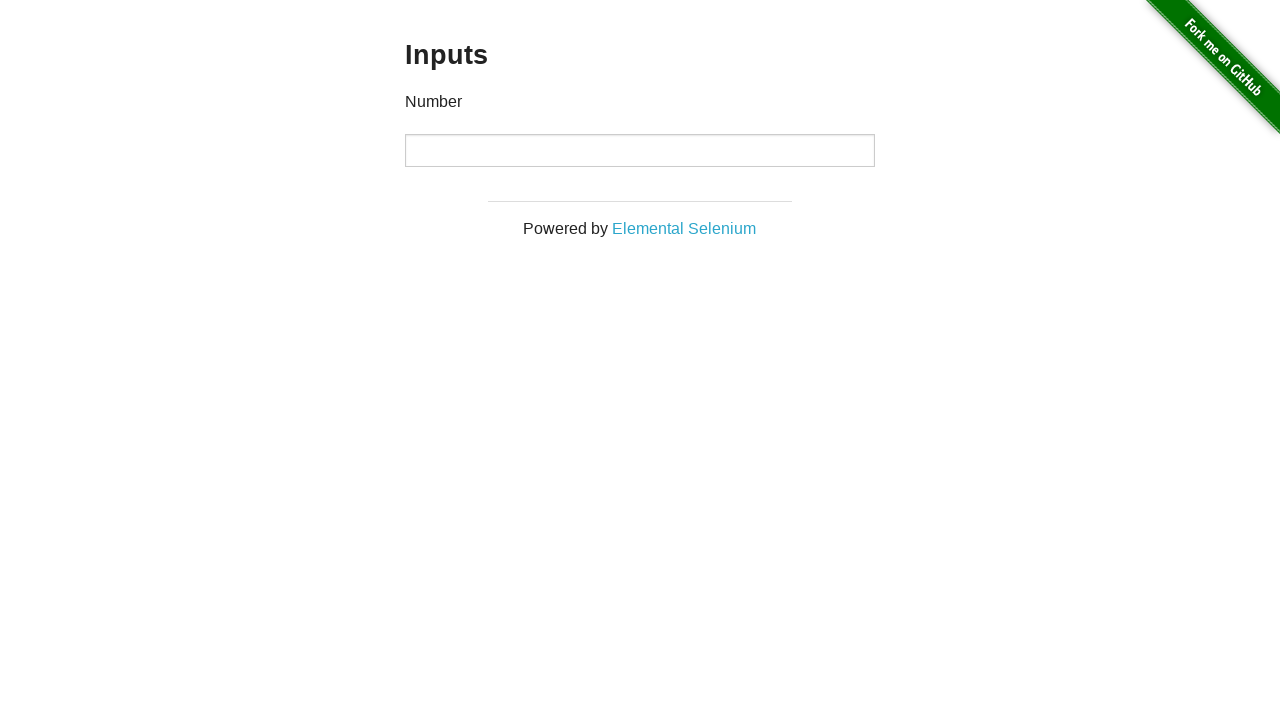

Entered 1000 in the number input field on #content > div > div > div > input[type=number]
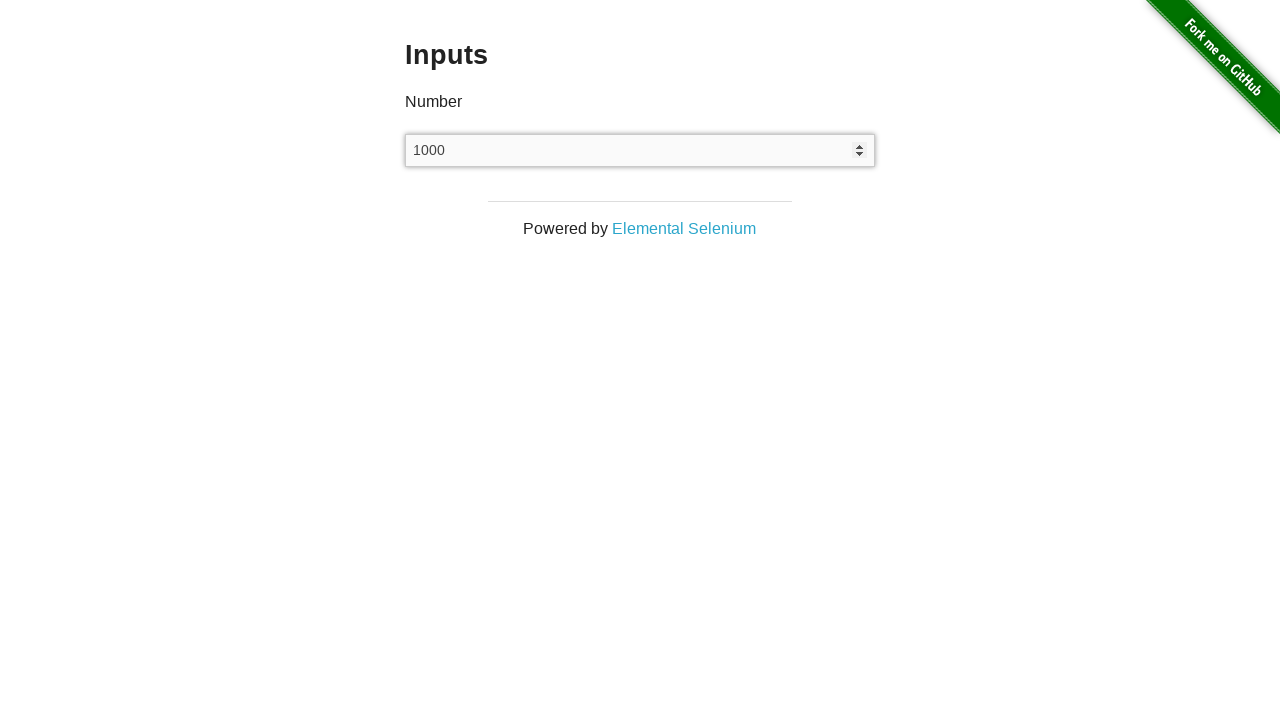

Cleared the input field on #content > div > div > div > input[type=number]
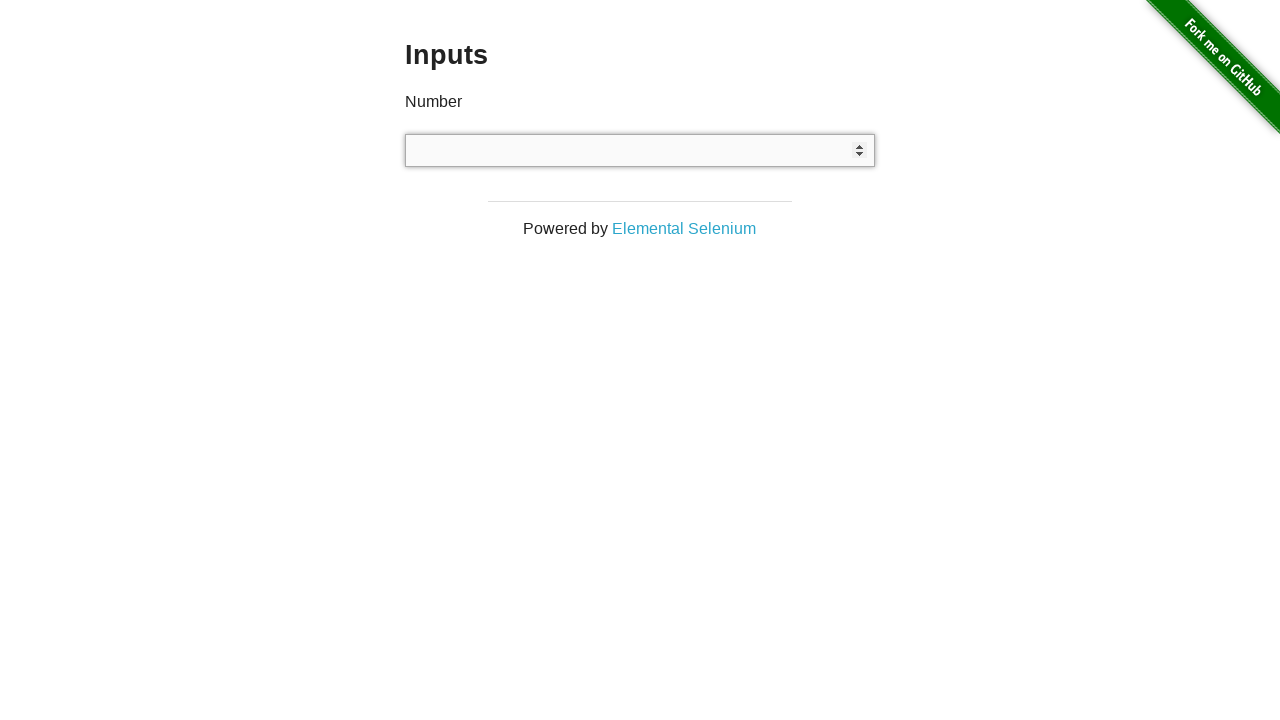

Entered 999 in the number input field on #content > div > div > div > input[type=number]
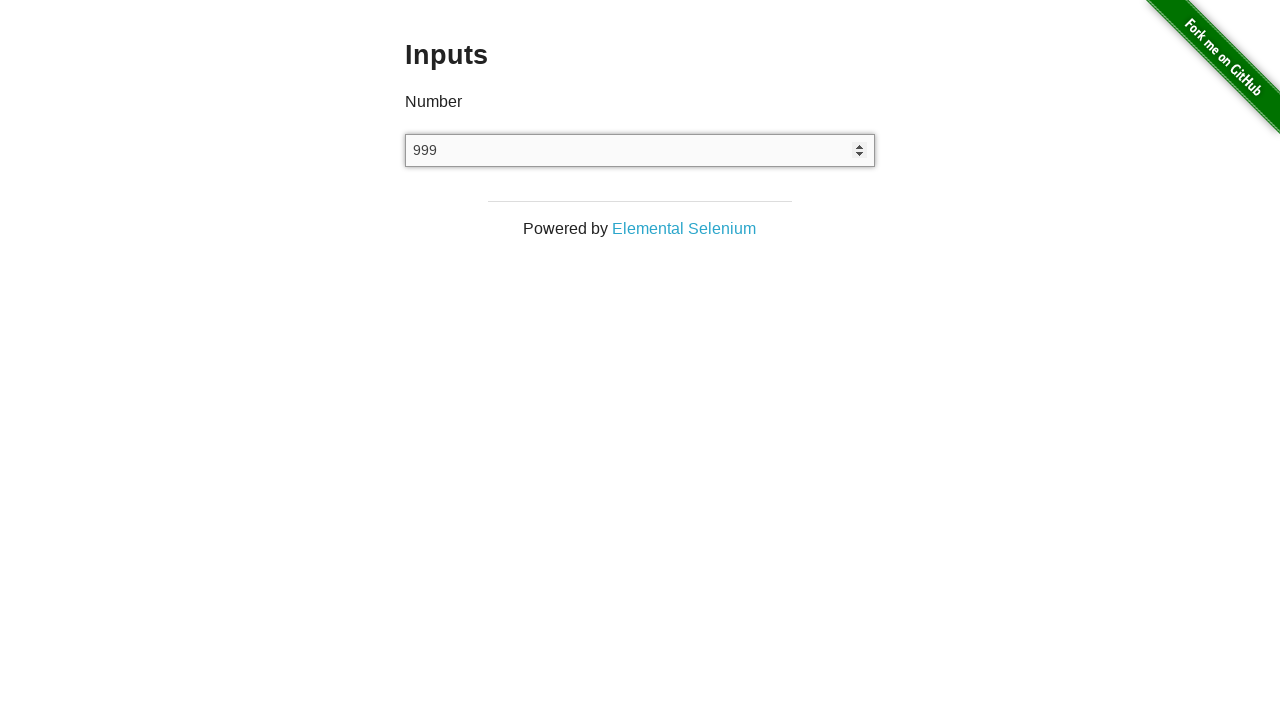

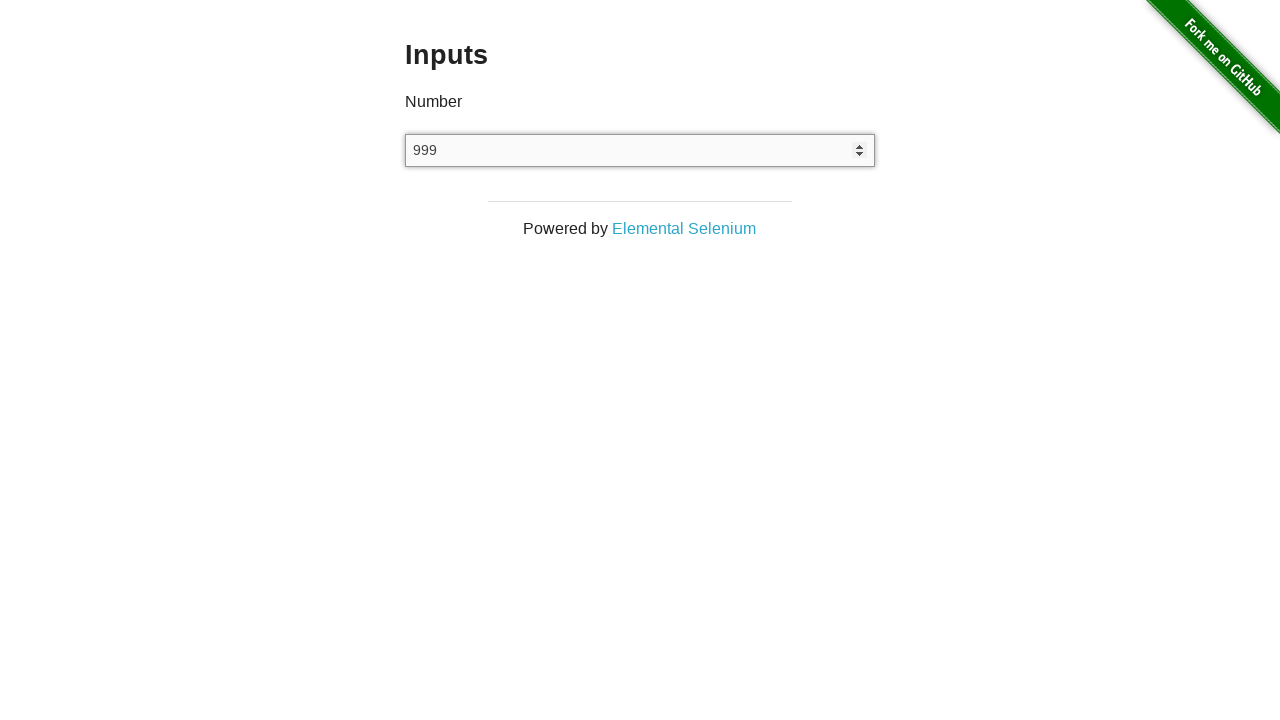